Tests drag-and-drop functionality on a jQuery UI color picker slider by switching to the iframe containing the slider and dragging the red slider handle by a specific offset.

Starting URL: https://jqueryui.com/slider/#colorpicker

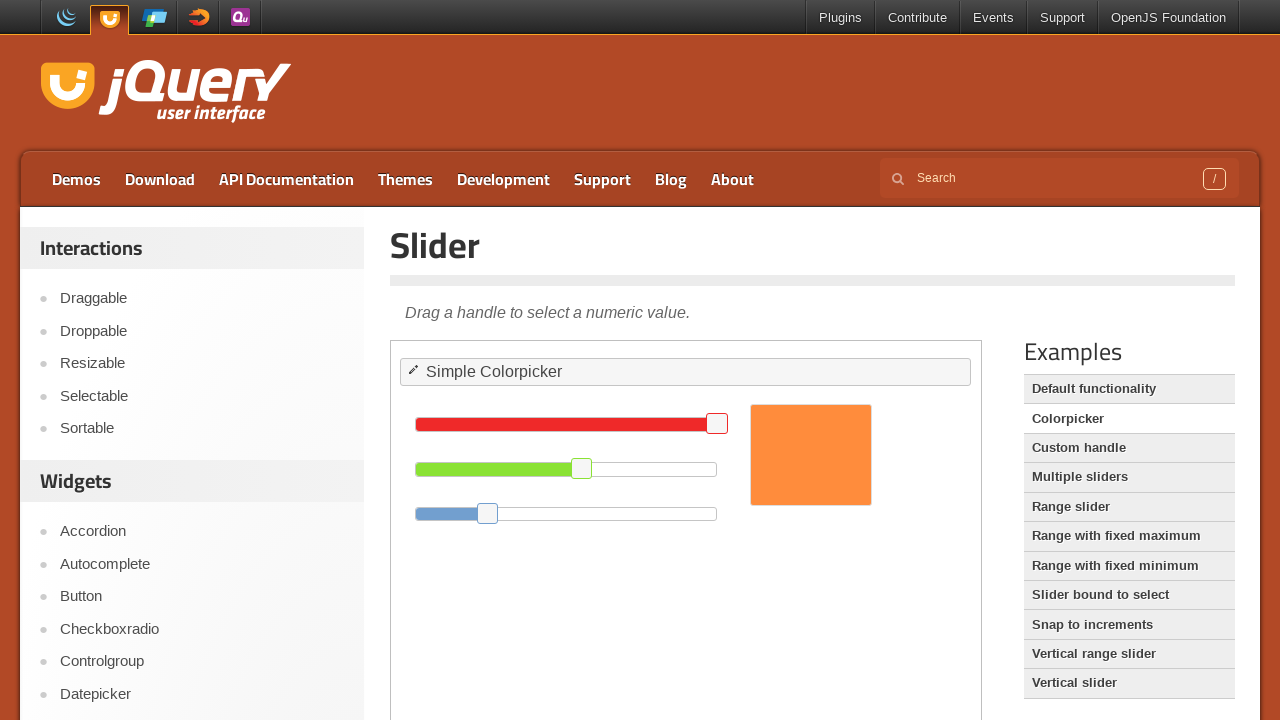

Located the first iframe containing the color picker slider
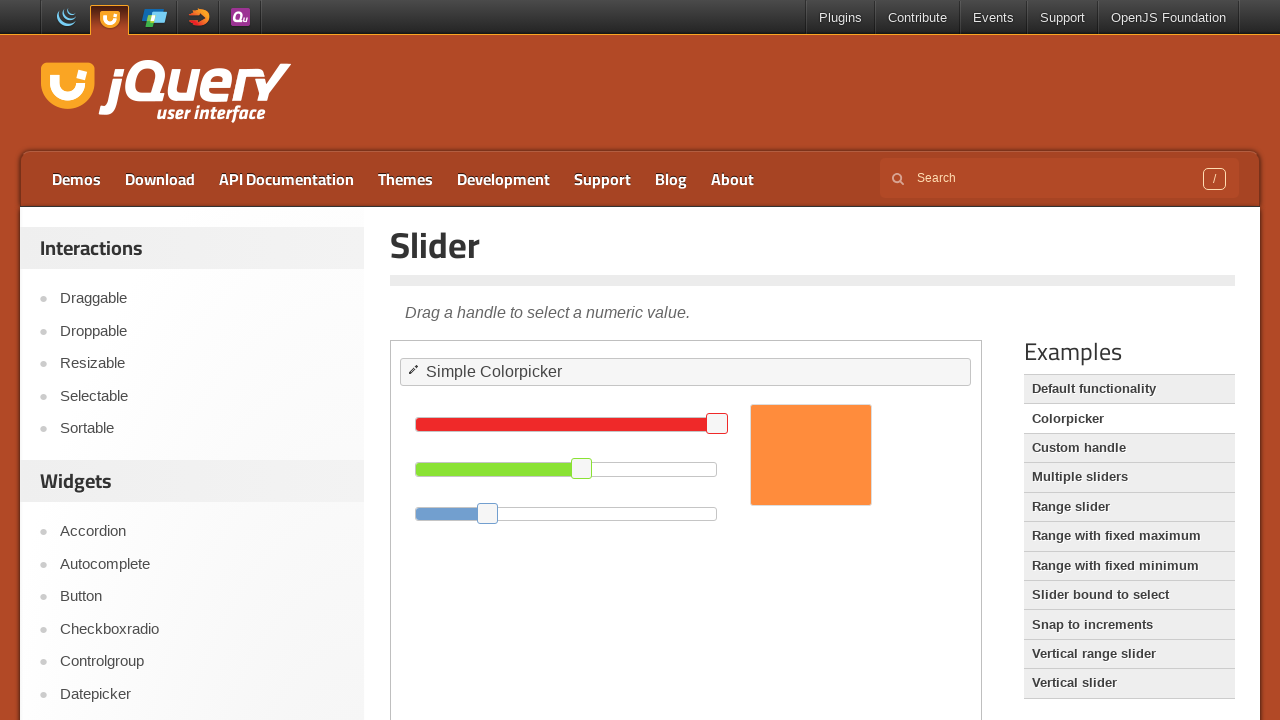

Located the red slider handle within the iframe
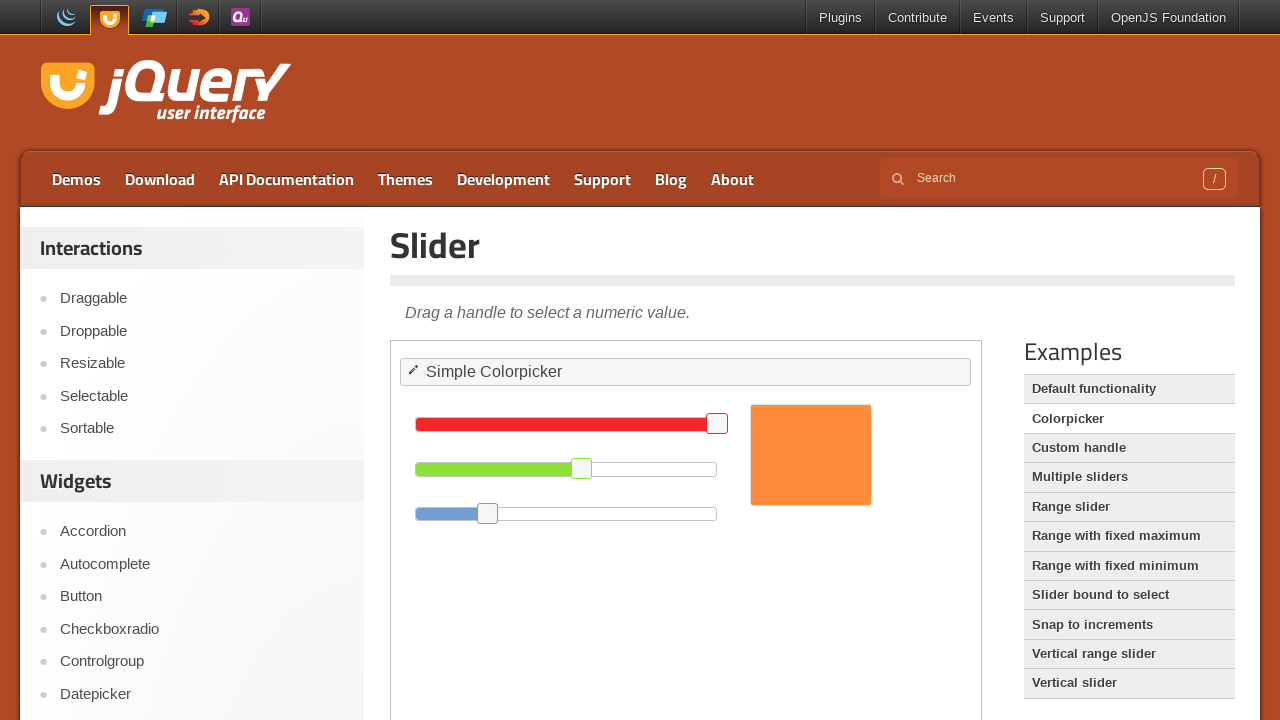

Slider handle became visible
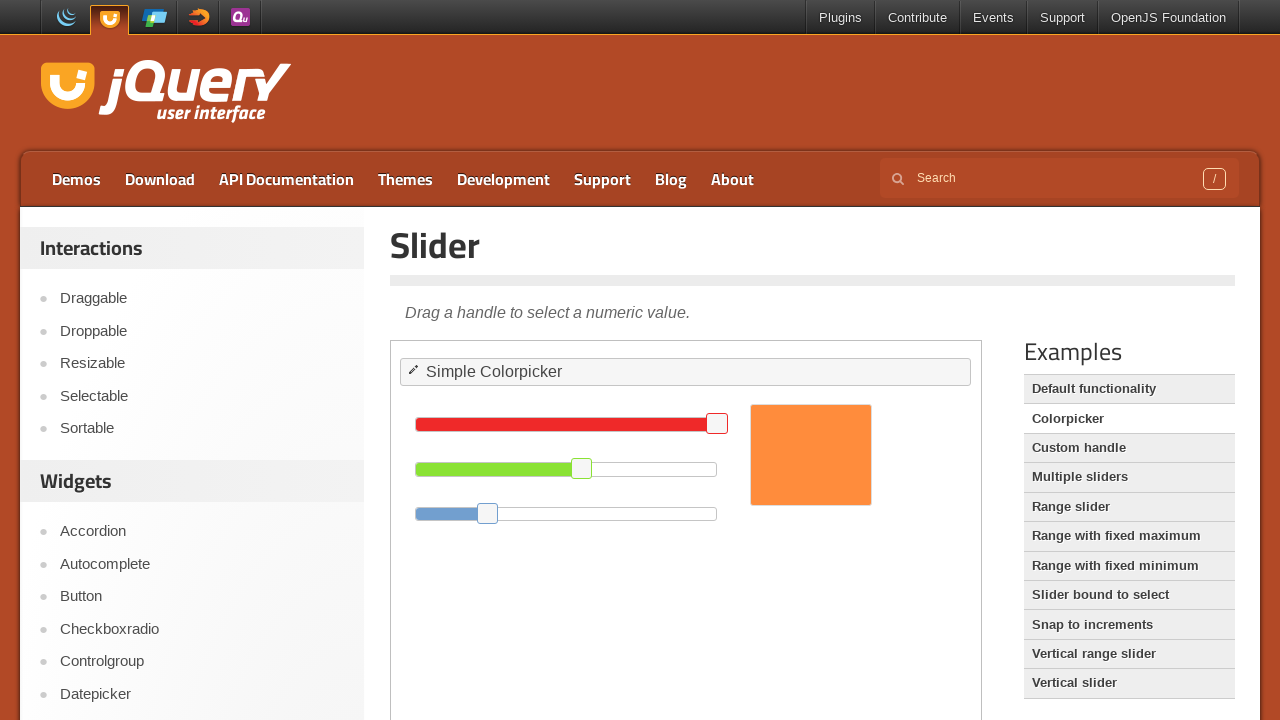

Retrieved bounding box of the red slider handle
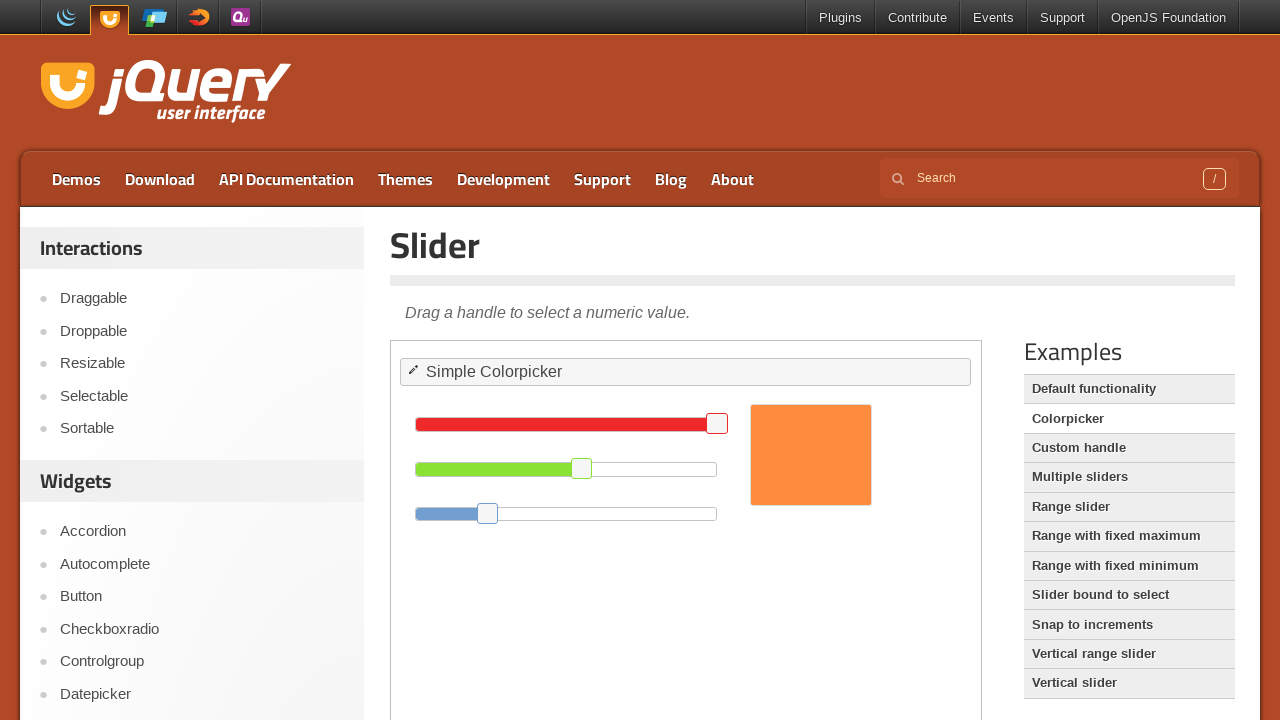

Hovered over the red slider handle at (566, 424) on iframe >> nth=0 >> internal:control=enter-frame >> xpath=//*[@id='red']/div
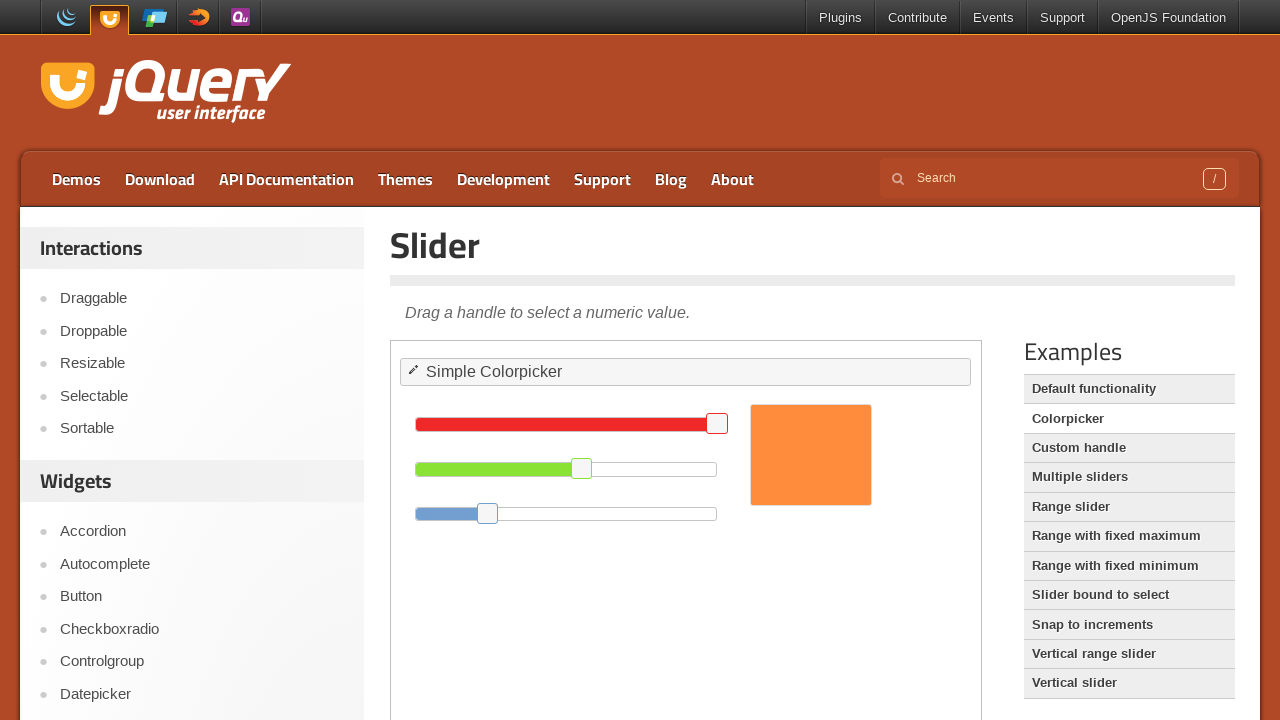

Mouse button pressed down on the slider handle at (566, 424)
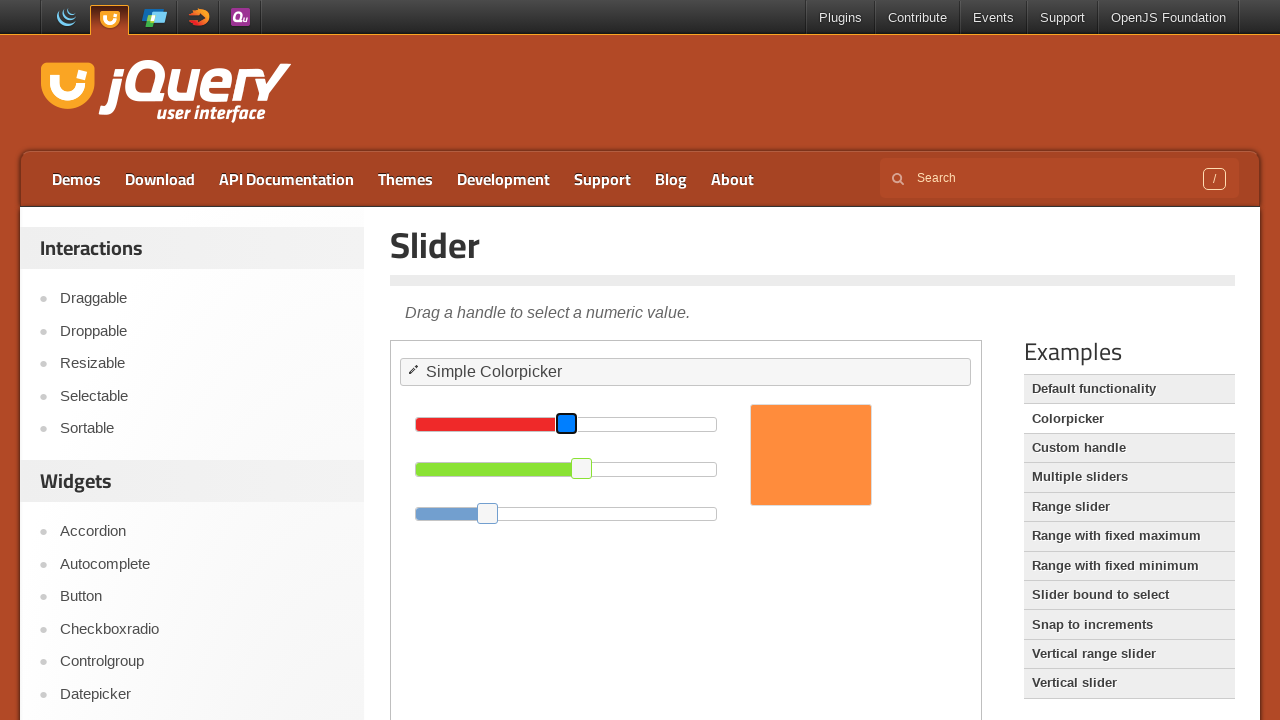

Moved mouse by offset (x=10, y=100) while dragging the slider handle at (576, 524)
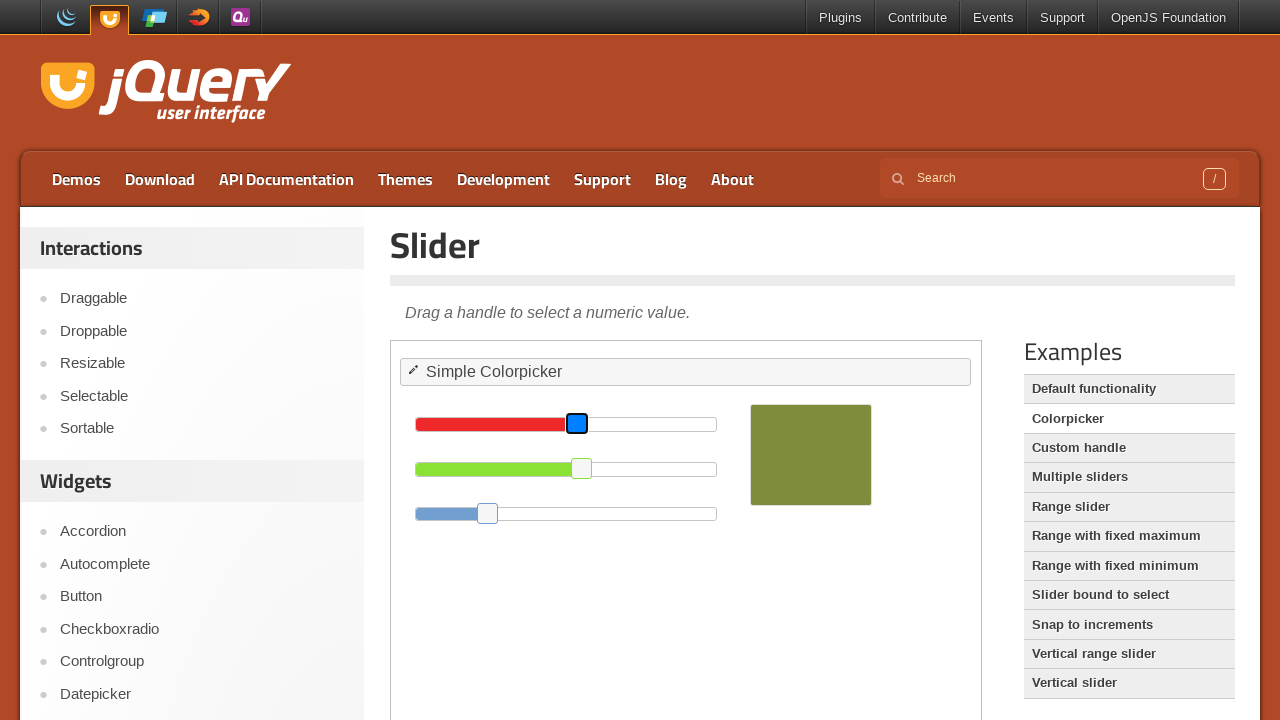

Released mouse button, completing the slider drag operation at (576, 524)
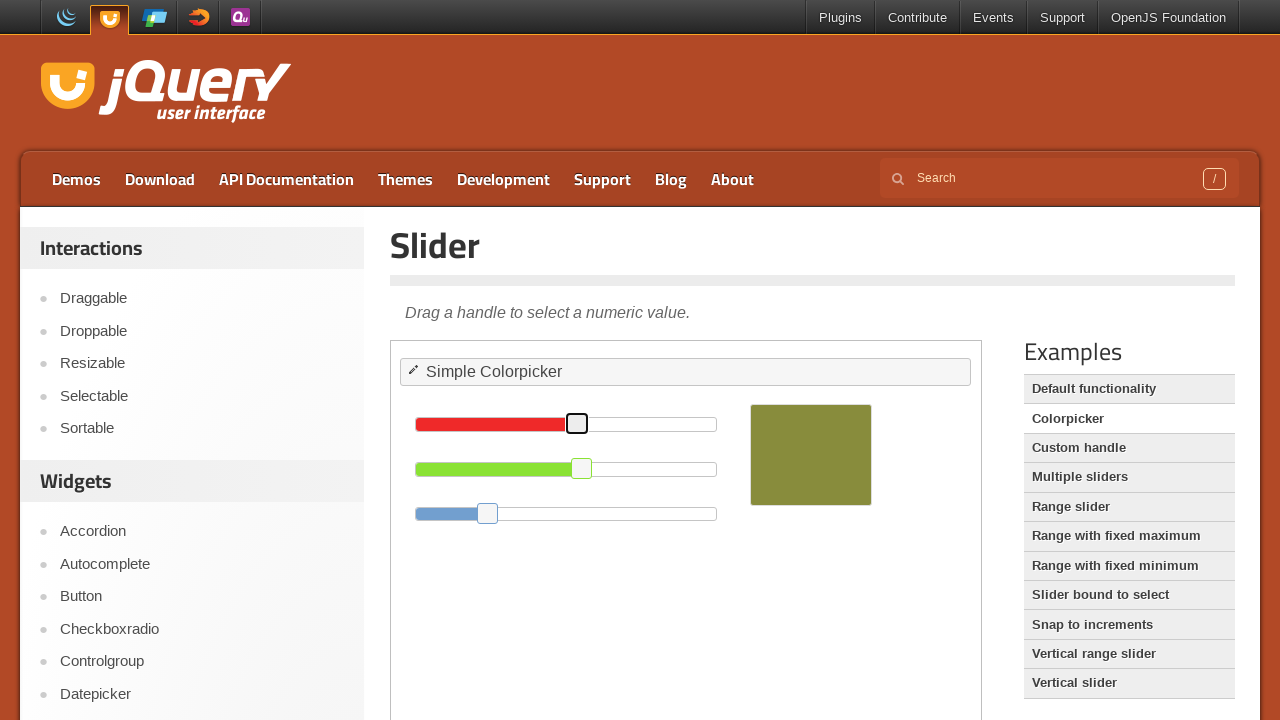

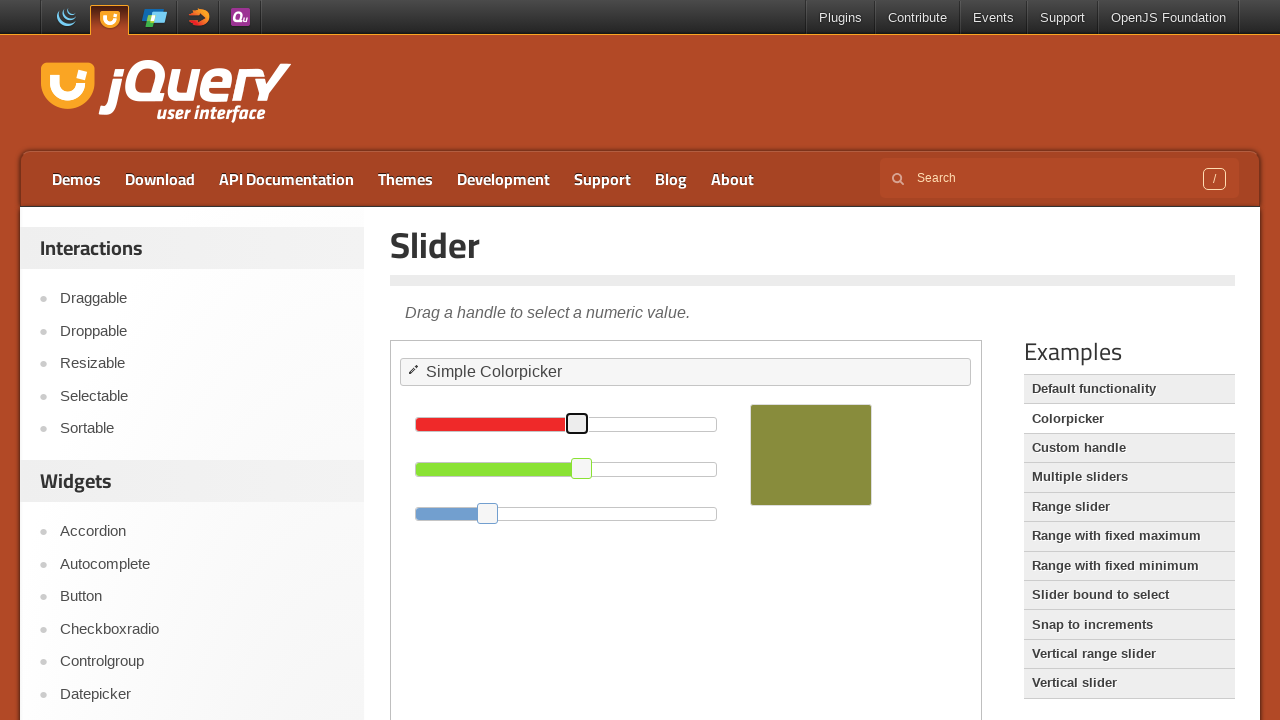